Tests checkbox functionality by locating checkboxes on a demo page and clicking on the checkbox with value "Option-2"

Starting URL: https://www.syntaxprojects.com/basic-checkbox-demo.php

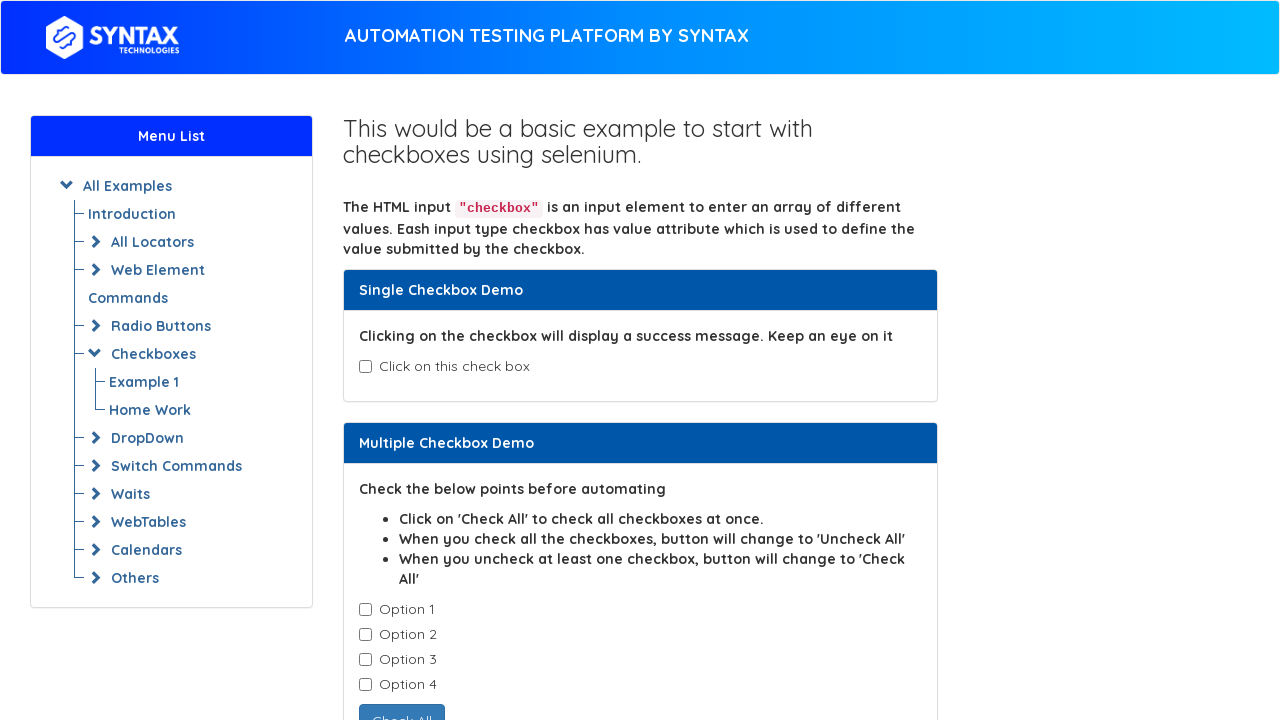

Navigated to checkbox demo page
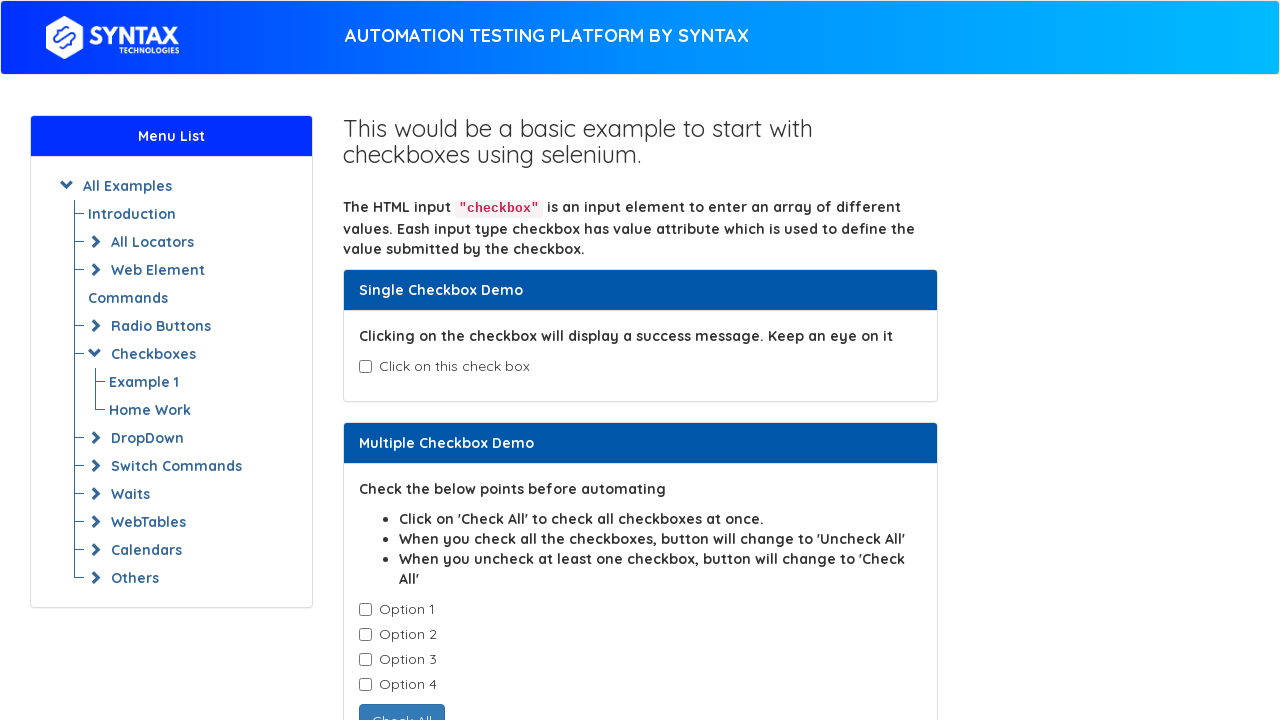

Located all checkboxes with class 'cb1-element'
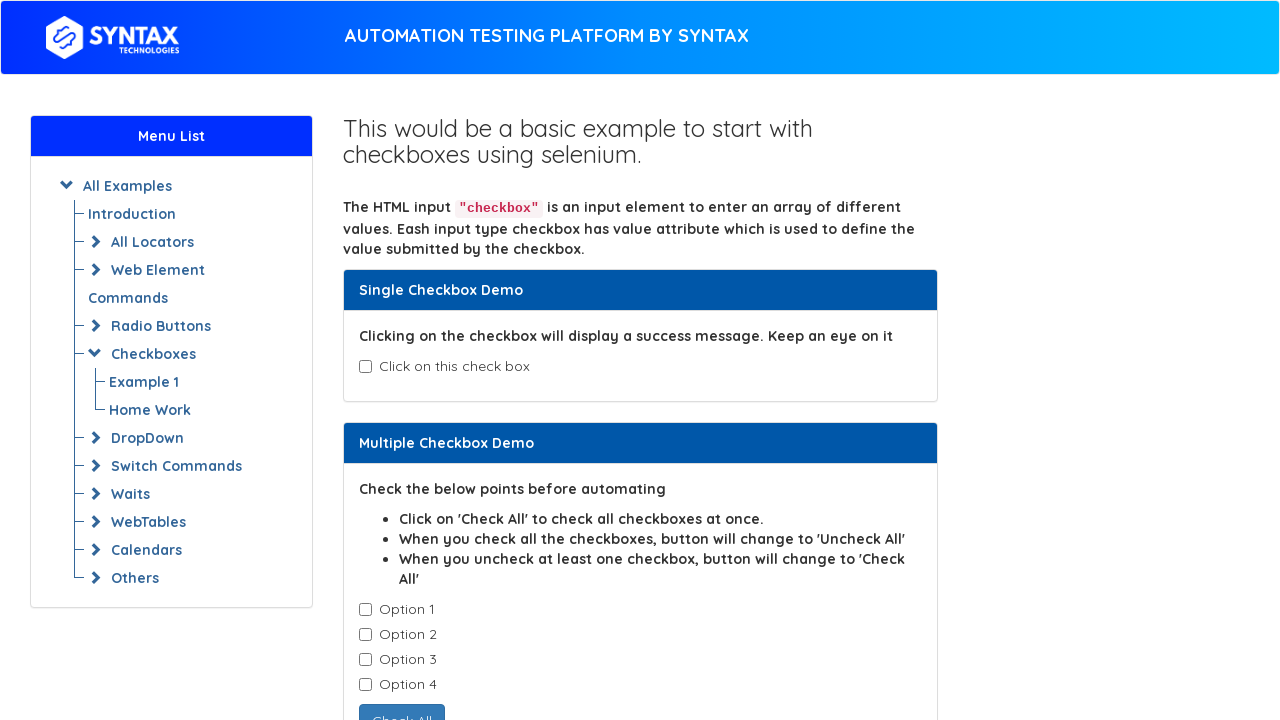

Clicked checkbox with value 'Option-2' at (365, 635) on input.cb1-element >> nth=1
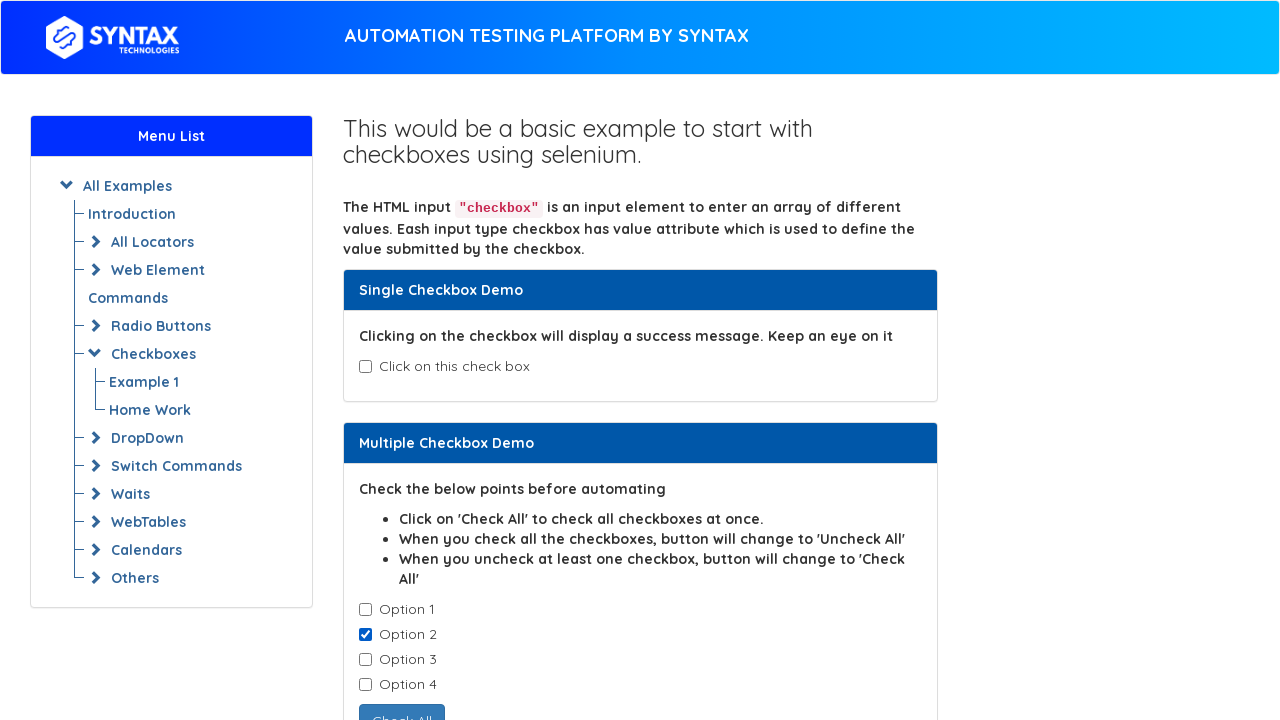

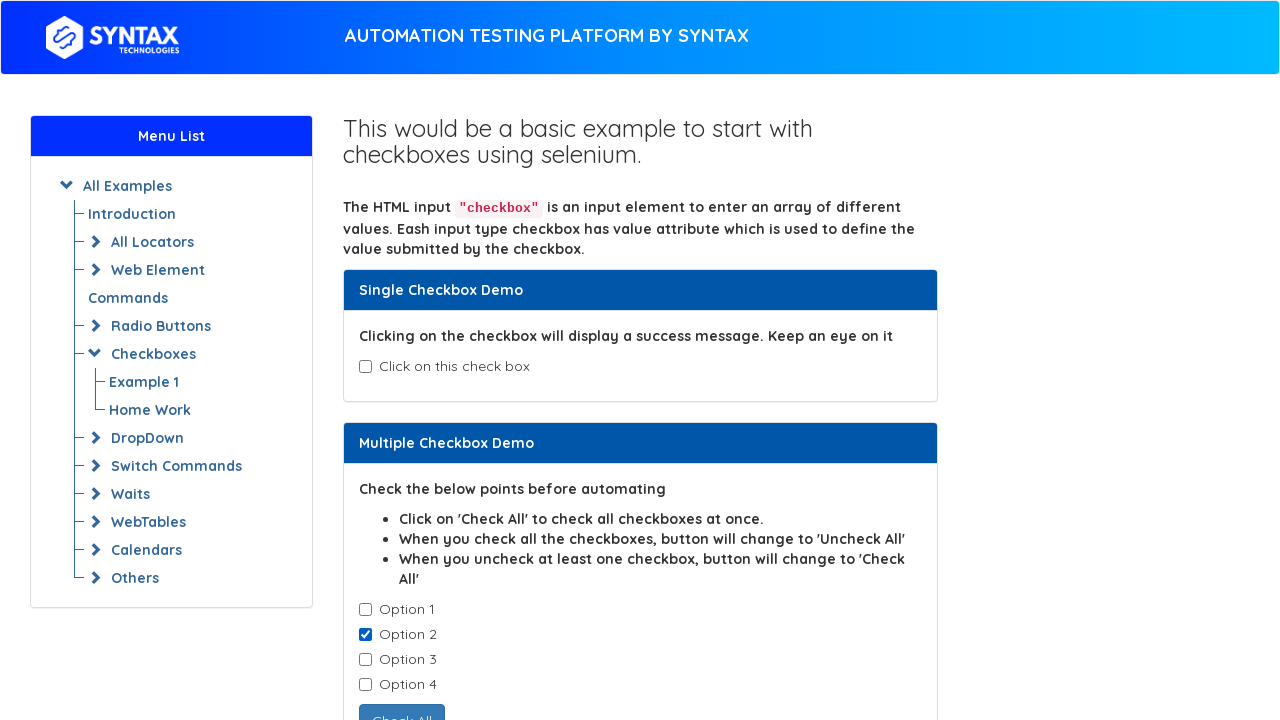